Navigates to the OrangeHRM demo site, maximizes the browser window, and clicks on the "OrangeHRM, Inc" link (likely a footer link to the company page).

Starting URL: https://opensource-demo.orangehrmlive.com/

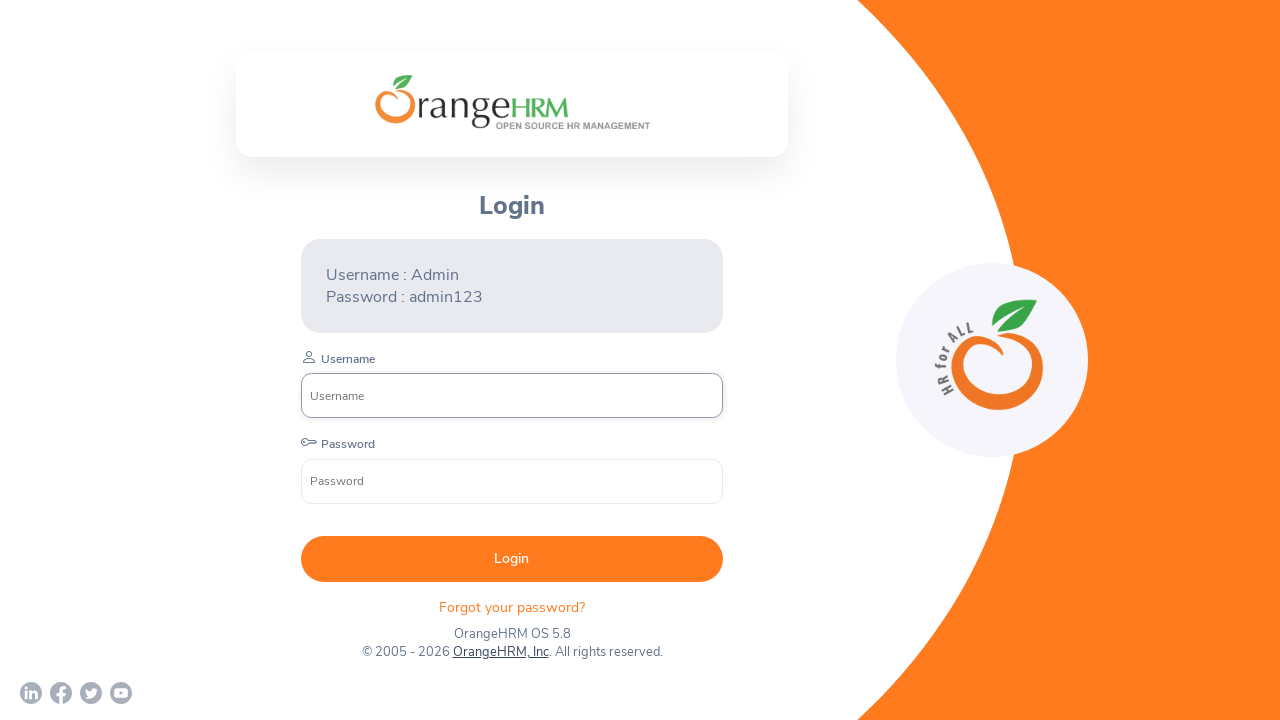

Waited for page to load with networkidle state
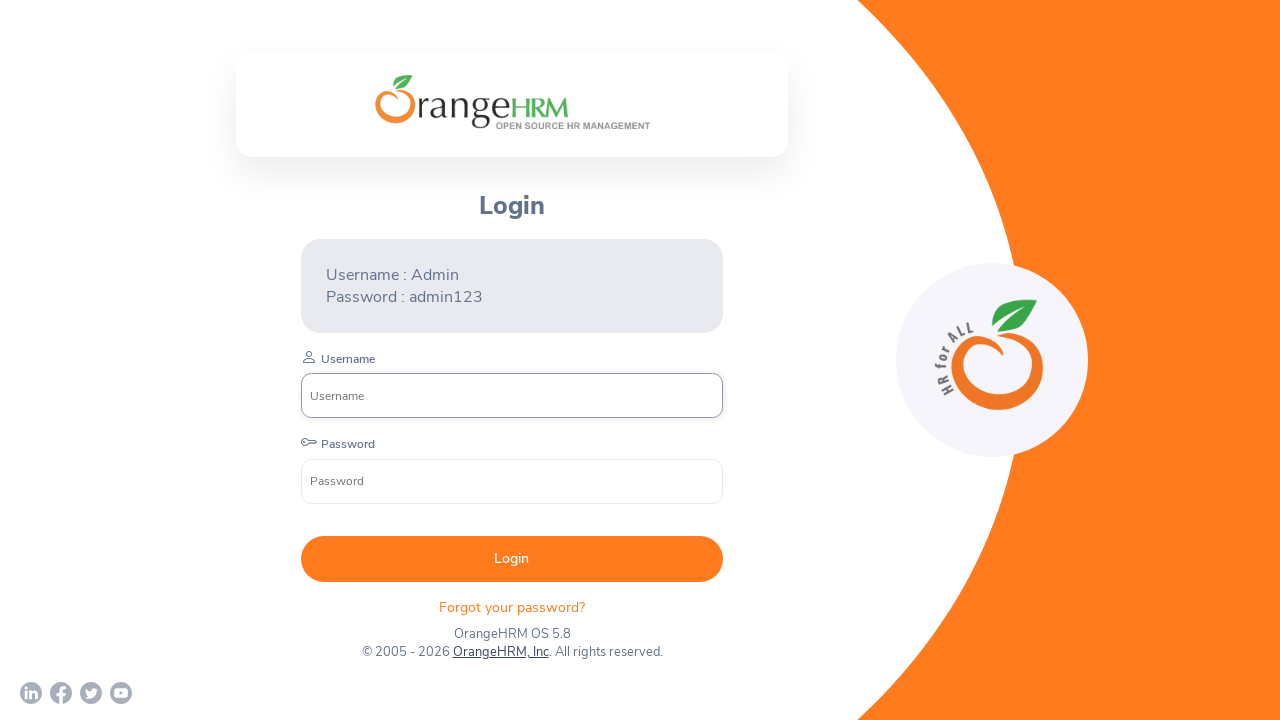

Clicked on the 'OrangeHRM, Inc' link at (500, 652) on text=OrangeHRM, Inc
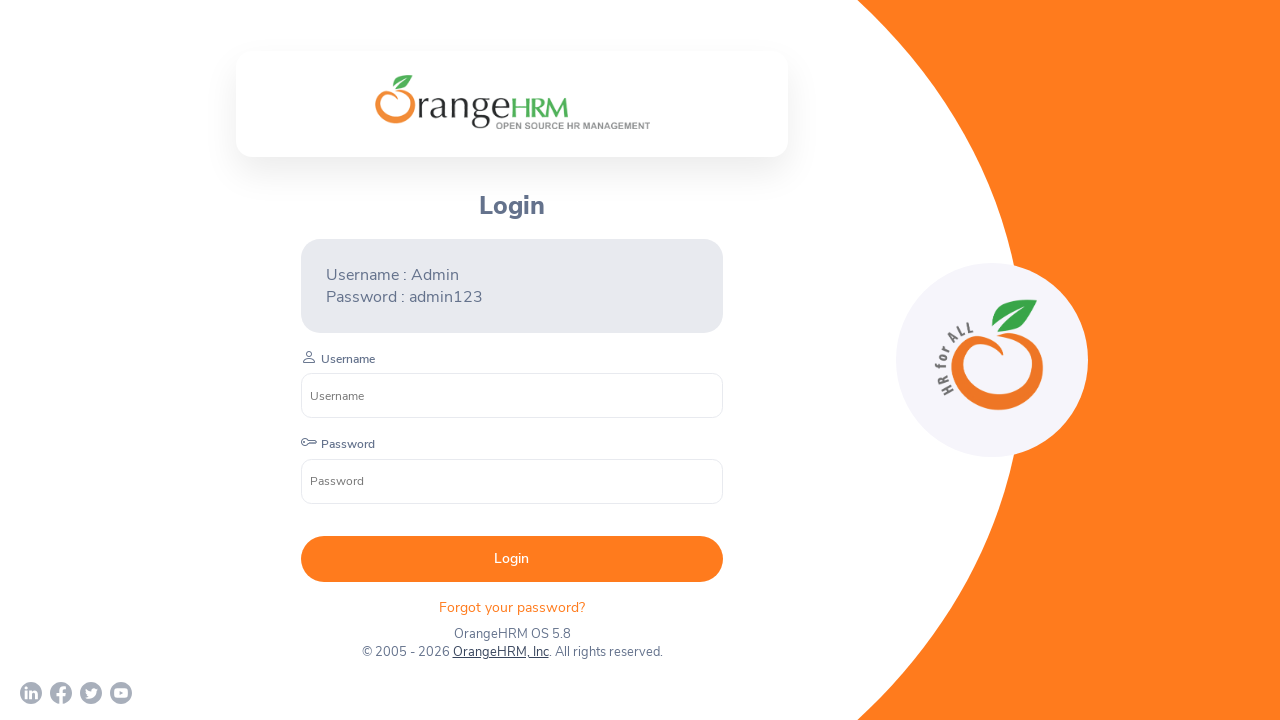

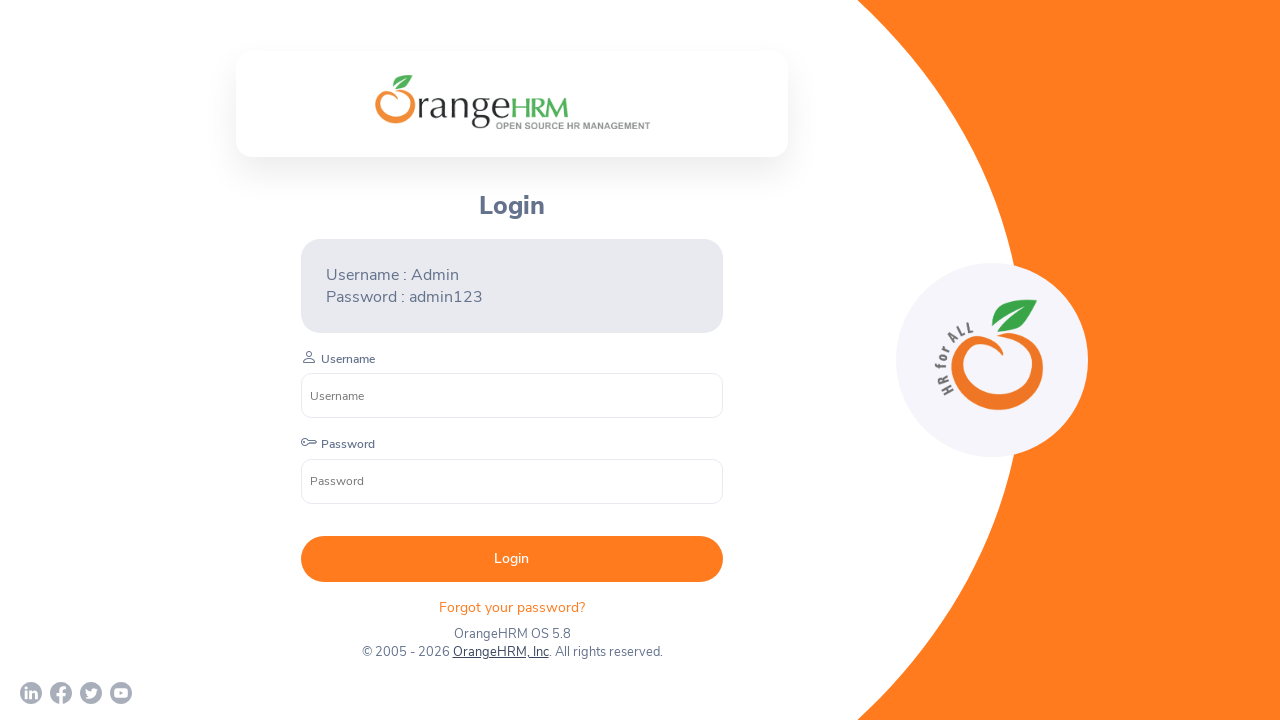